Tests various form elements on Selenium demo page including text input, password, textarea, dropdown, and form submission

Starting URL: https://www.selenium.dev/selenium/web/web-form.html

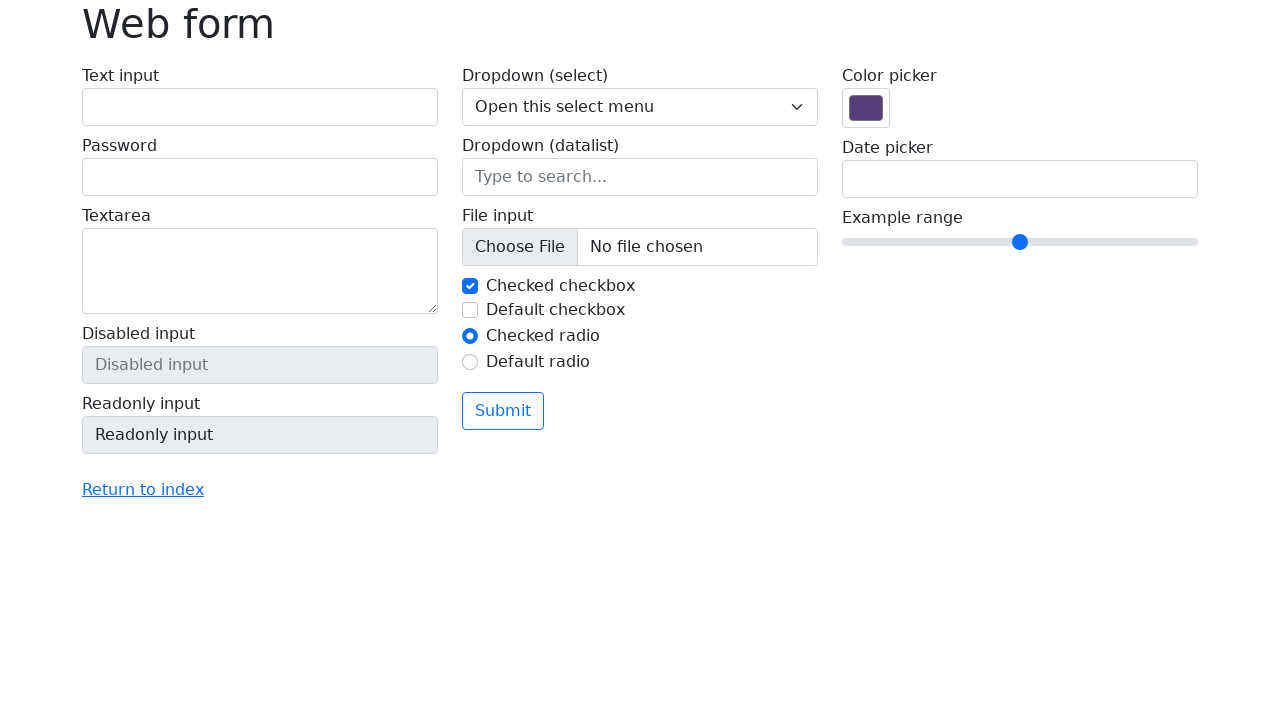

Filled text input field with 'Sample text input' on input[name='my-text']
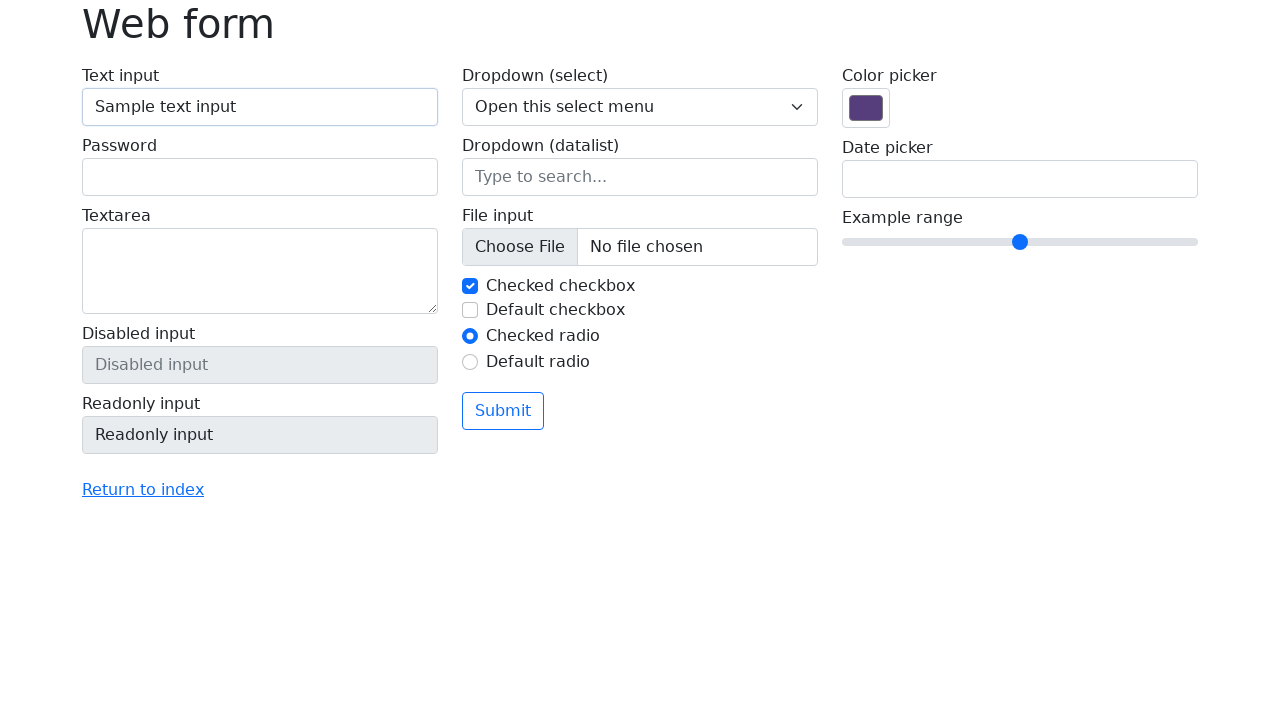

Filled password field with 'SecurePass123' on input[name='my-password']
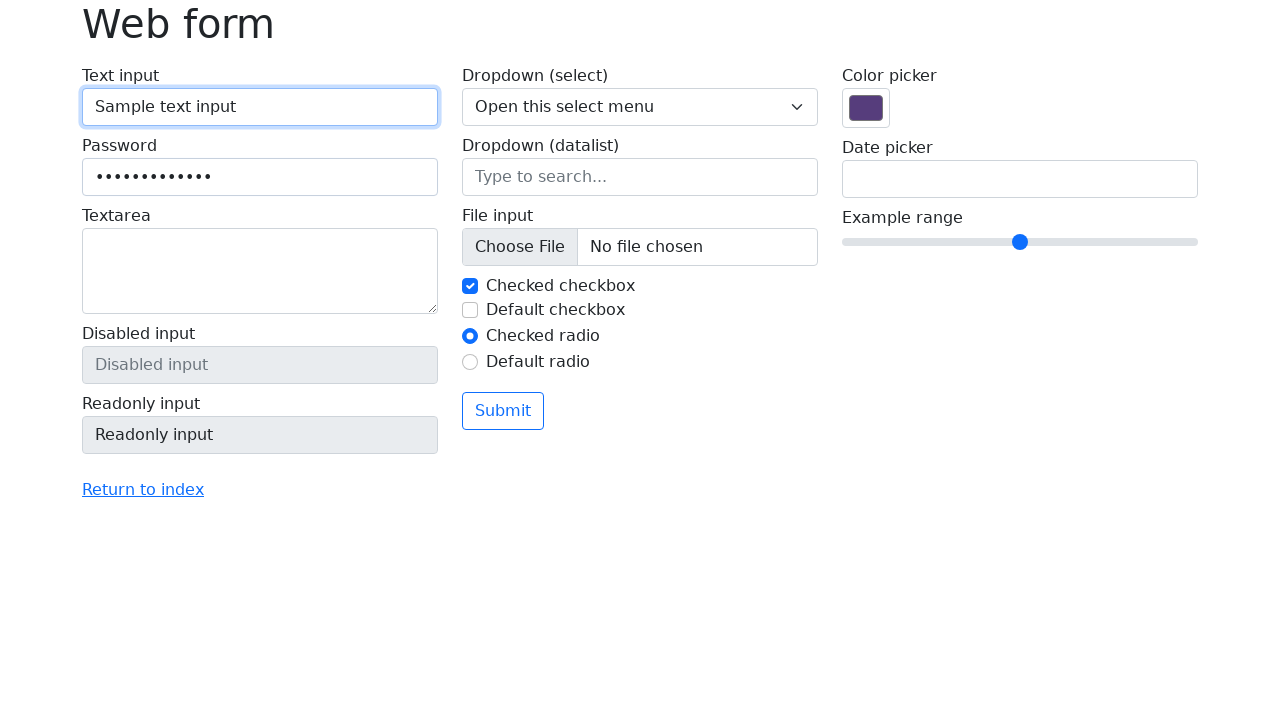

Filled textarea field with sample text on textarea[name='my-textarea']
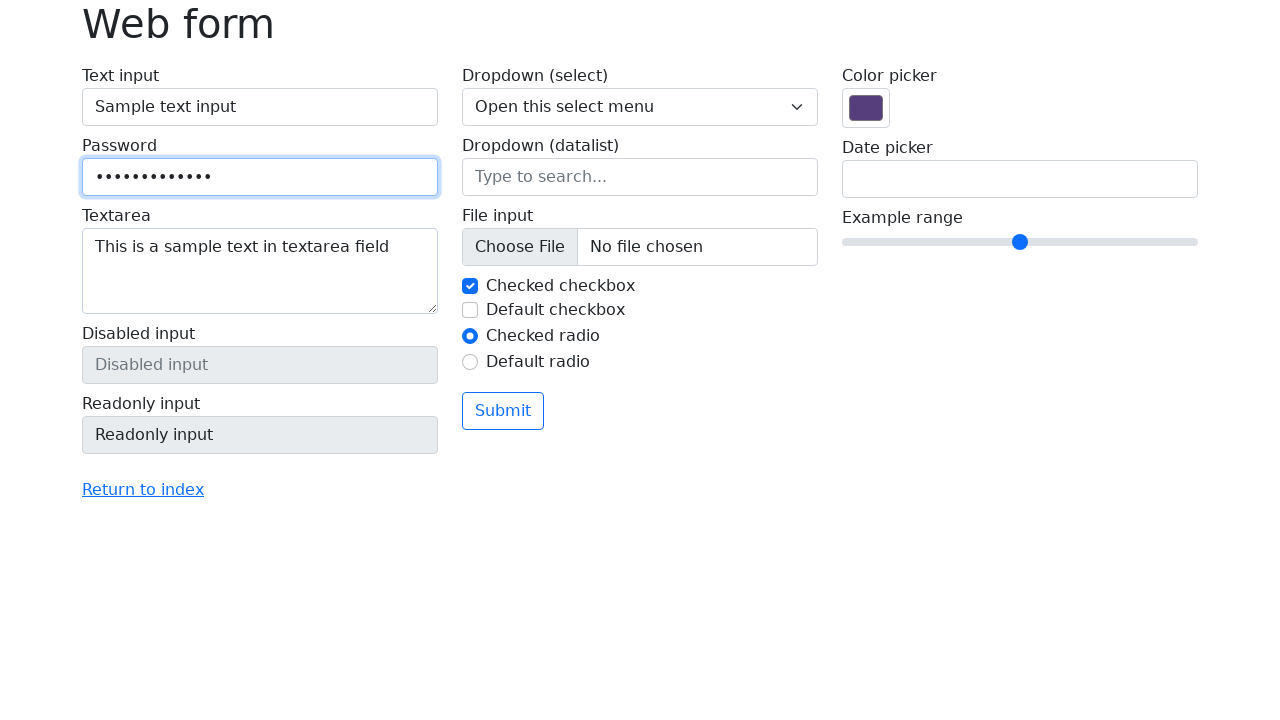

Selected 'Two' from dropdown menu on select[name='my-select']
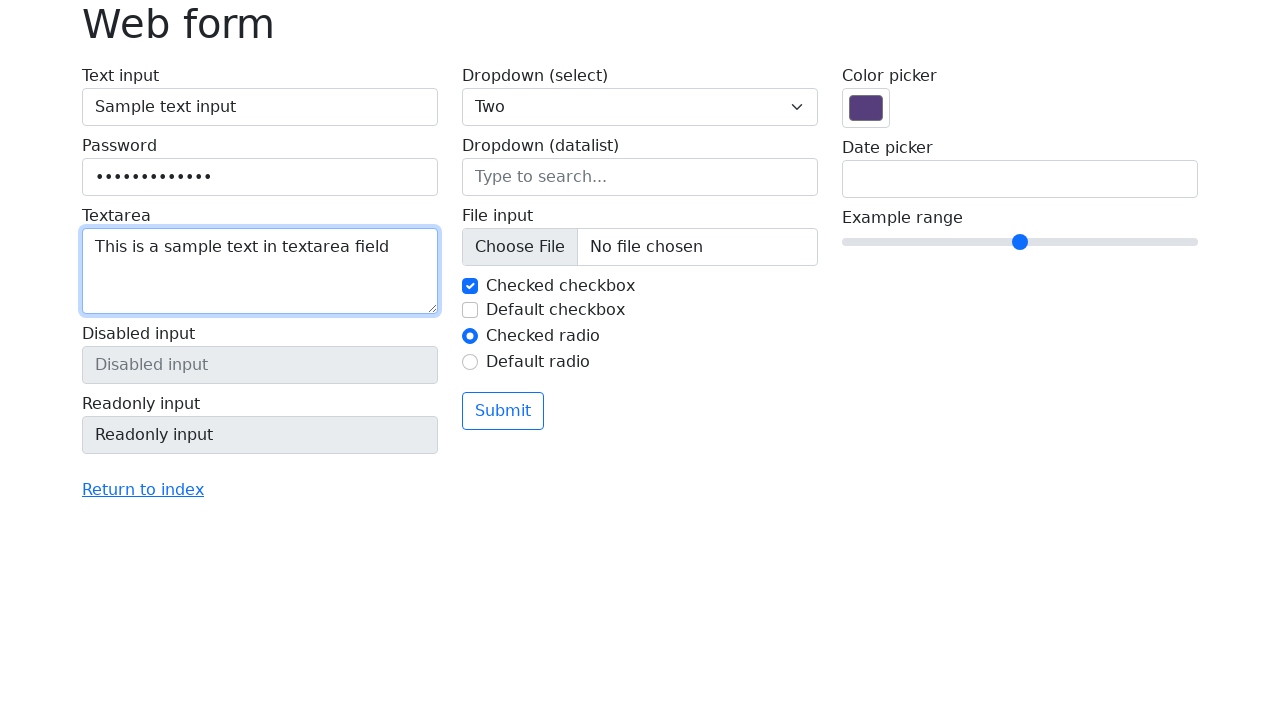

Filled datalist field with 'Los' on input[name='my-datalist']
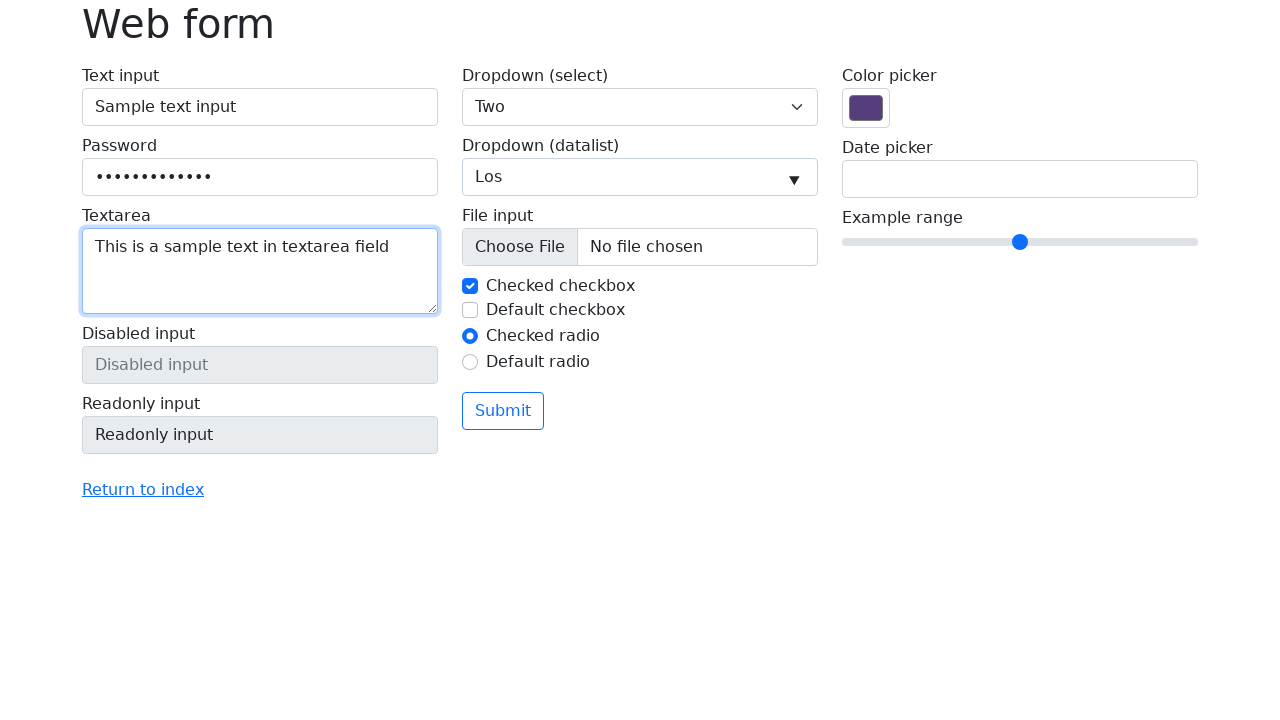

Clicked submit button to submit the form at (503, 411) on button[type='submit']
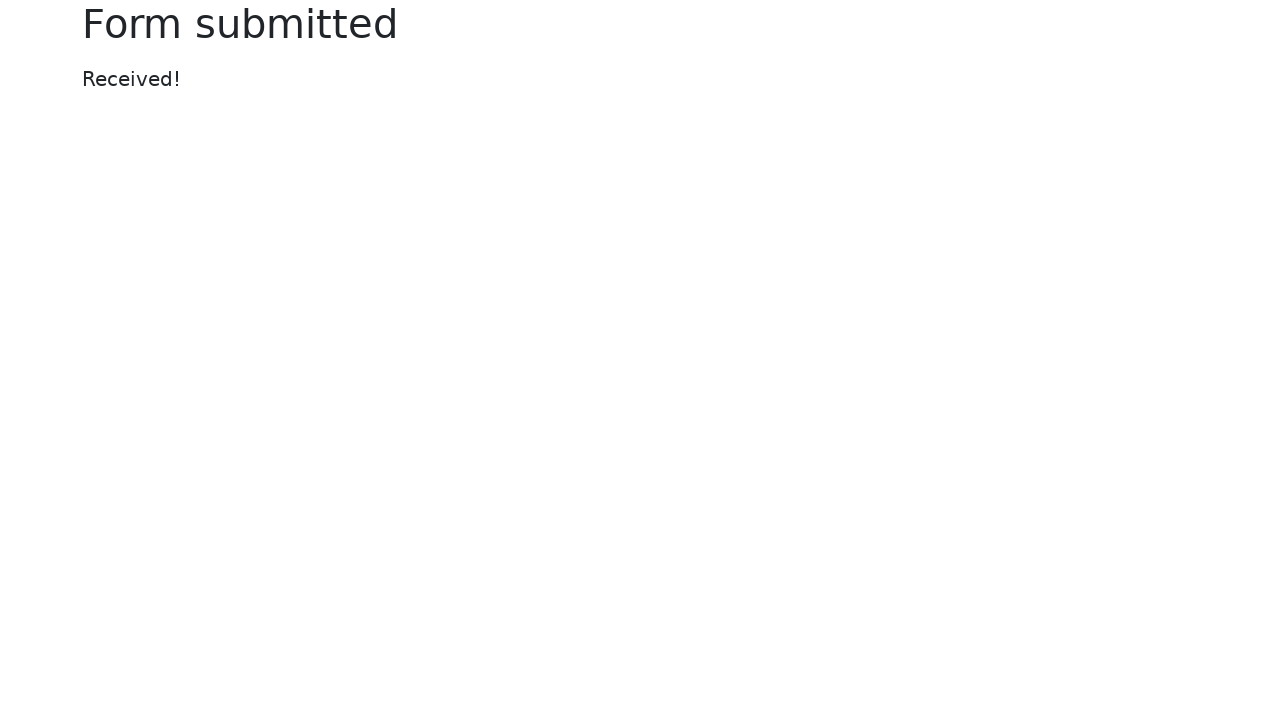

Form submission completed and next page loaded
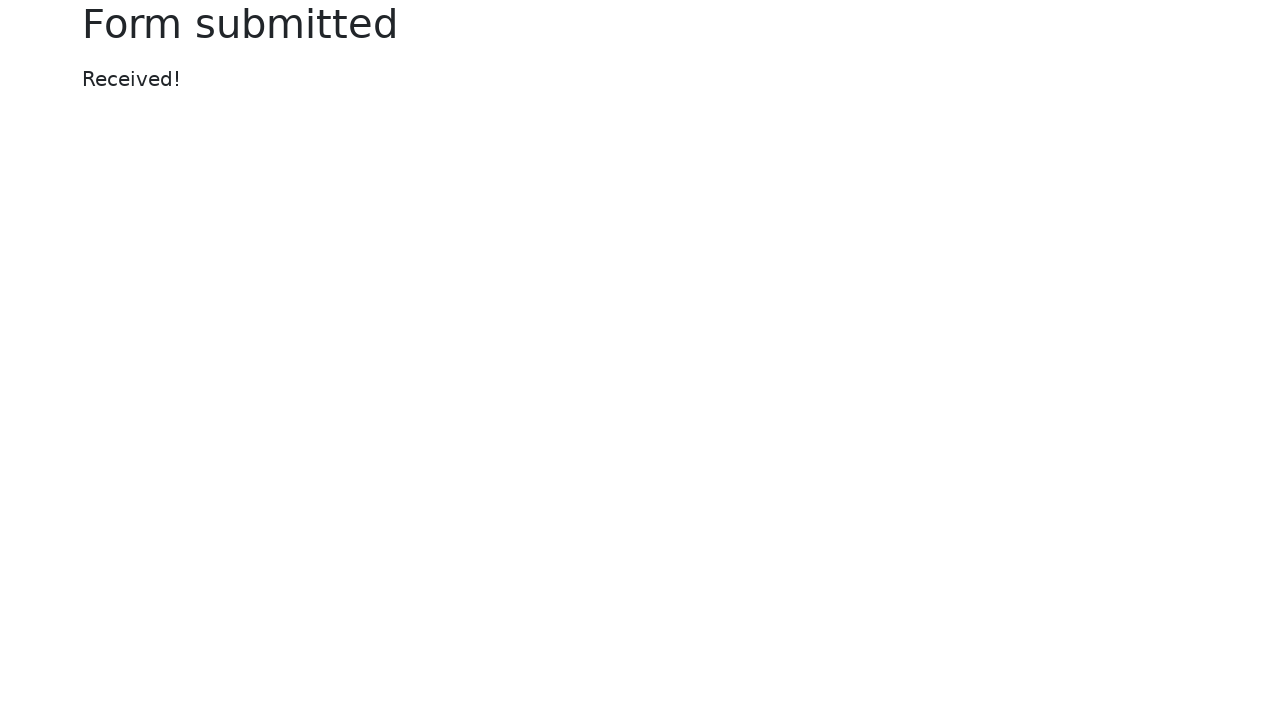

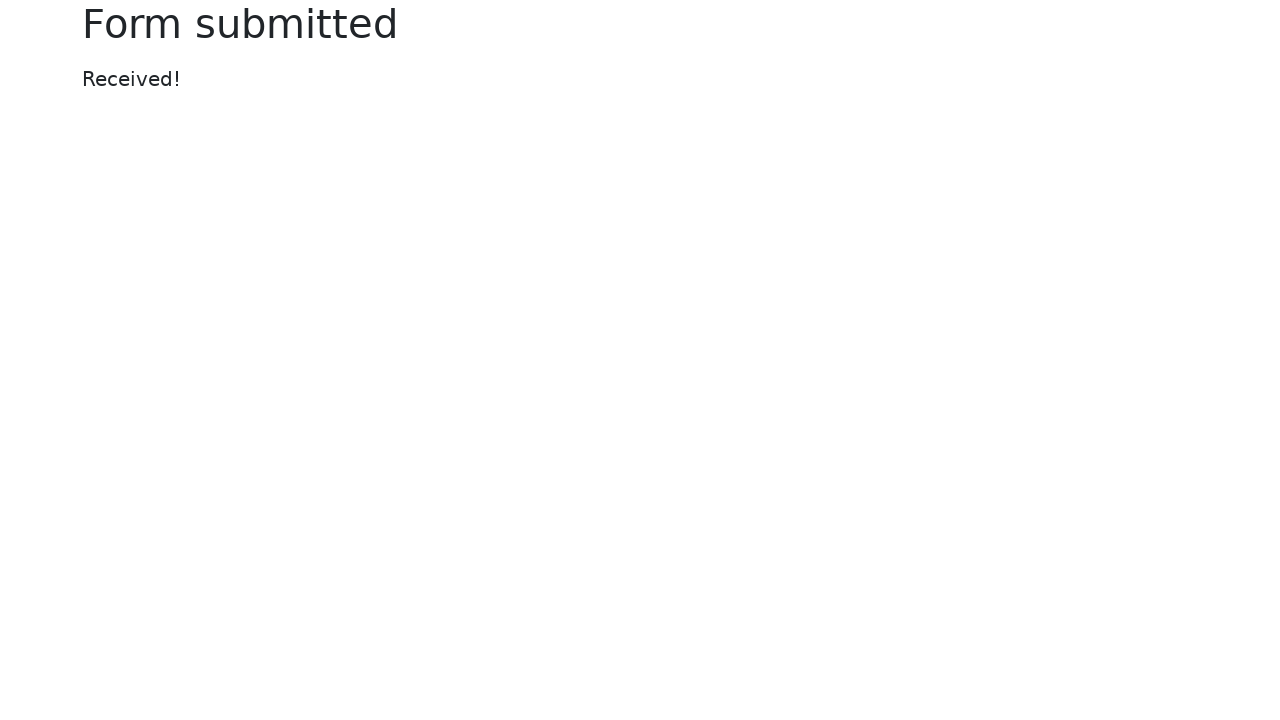